Tests that edits are saved when the input field loses focus (blur event)

Starting URL: https://demo.playwright.dev/todomvc

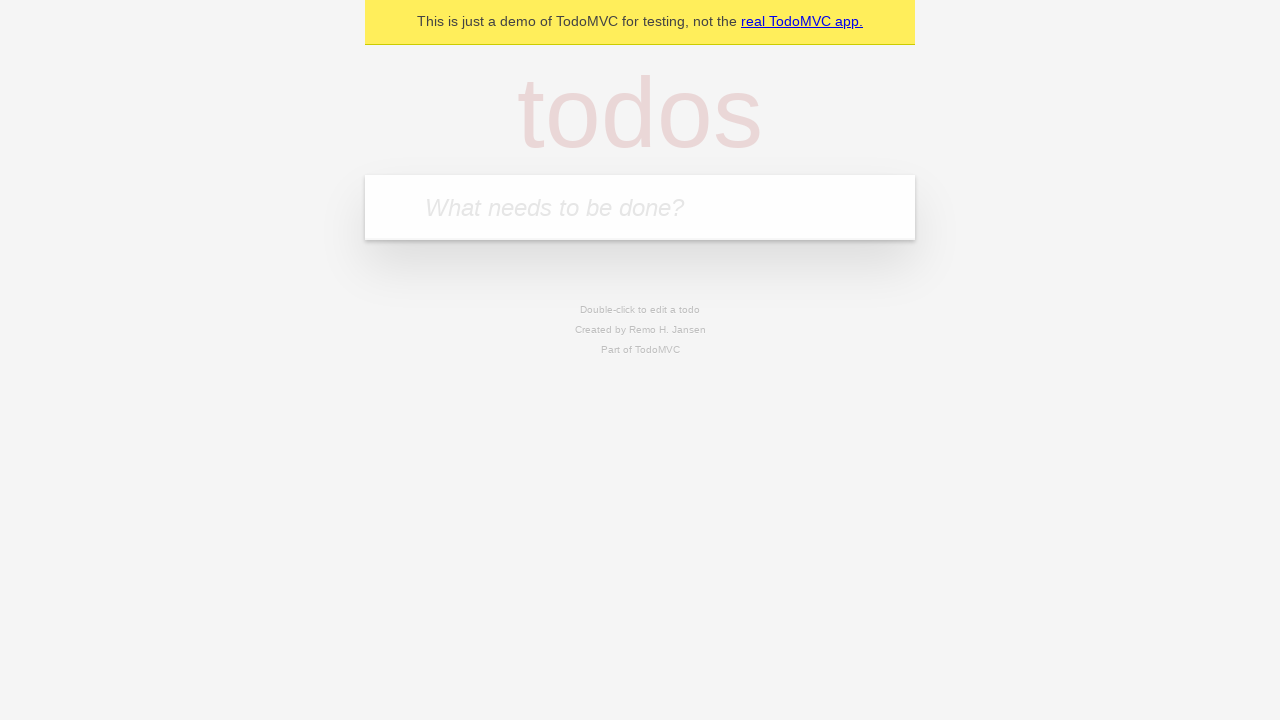

Filled todo input with 'buy some cheese' on internal:attr=[placeholder="What needs to be done?"i]
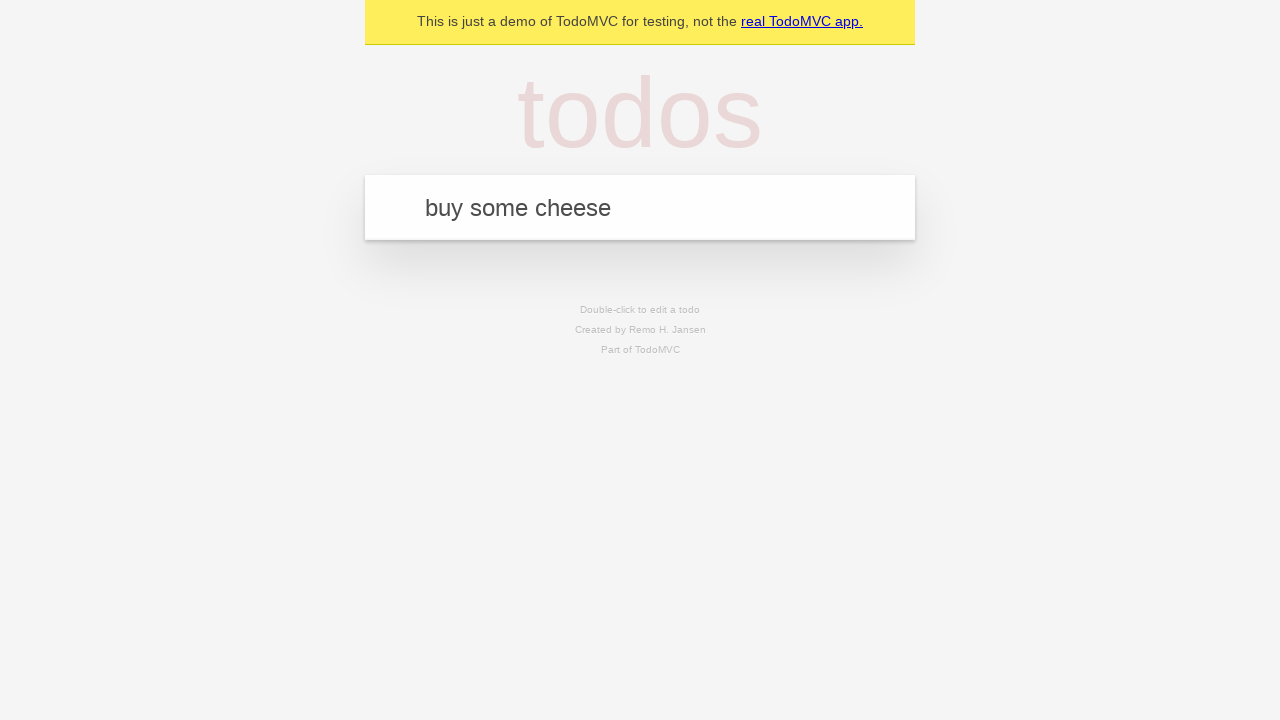

Pressed Enter to create first todo item on internal:attr=[placeholder="What needs to be done?"i]
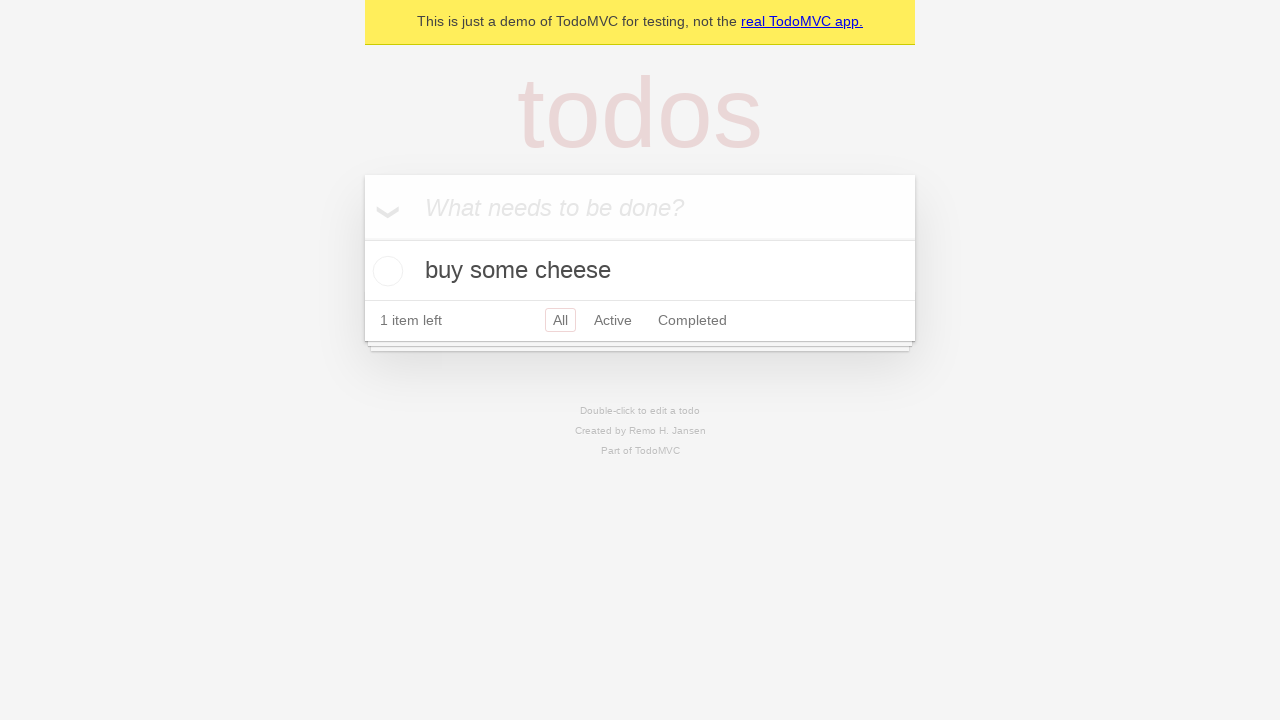

Filled todo input with 'feed the cat' on internal:attr=[placeholder="What needs to be done?"i]
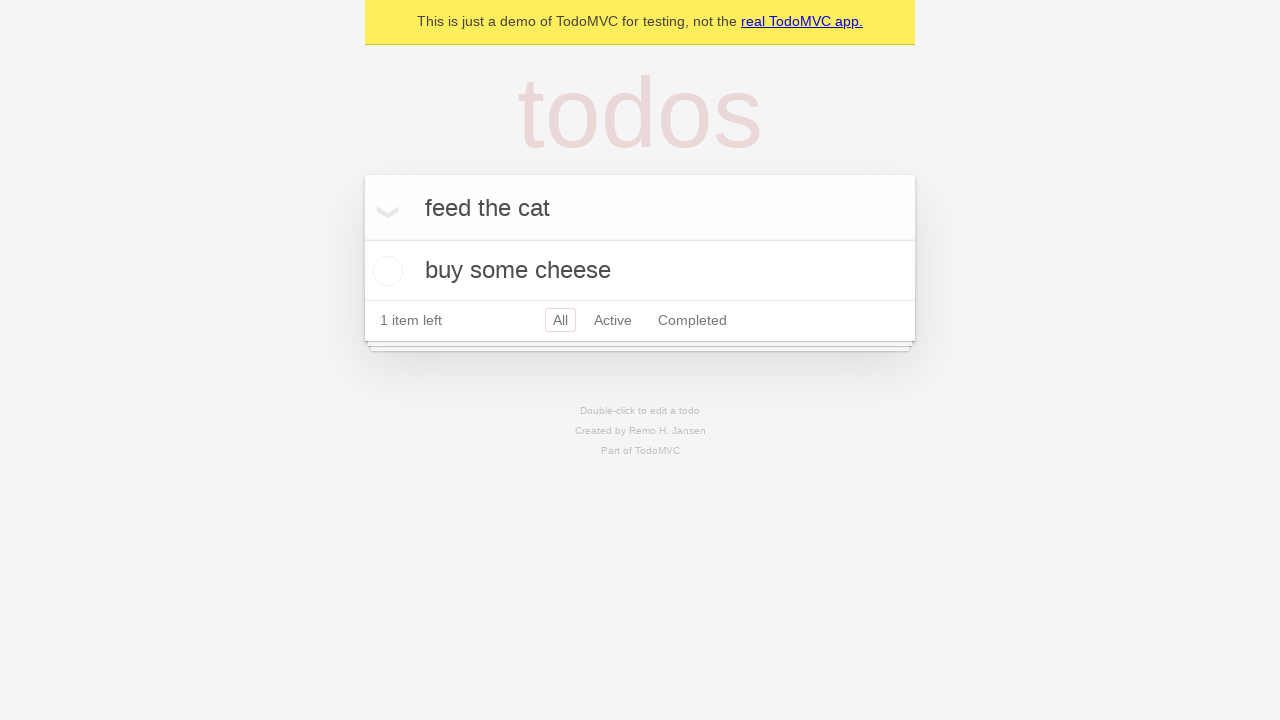

Pressed Enter to create second todo item on internal:attr=[placeholder="What needs to be done?"i]
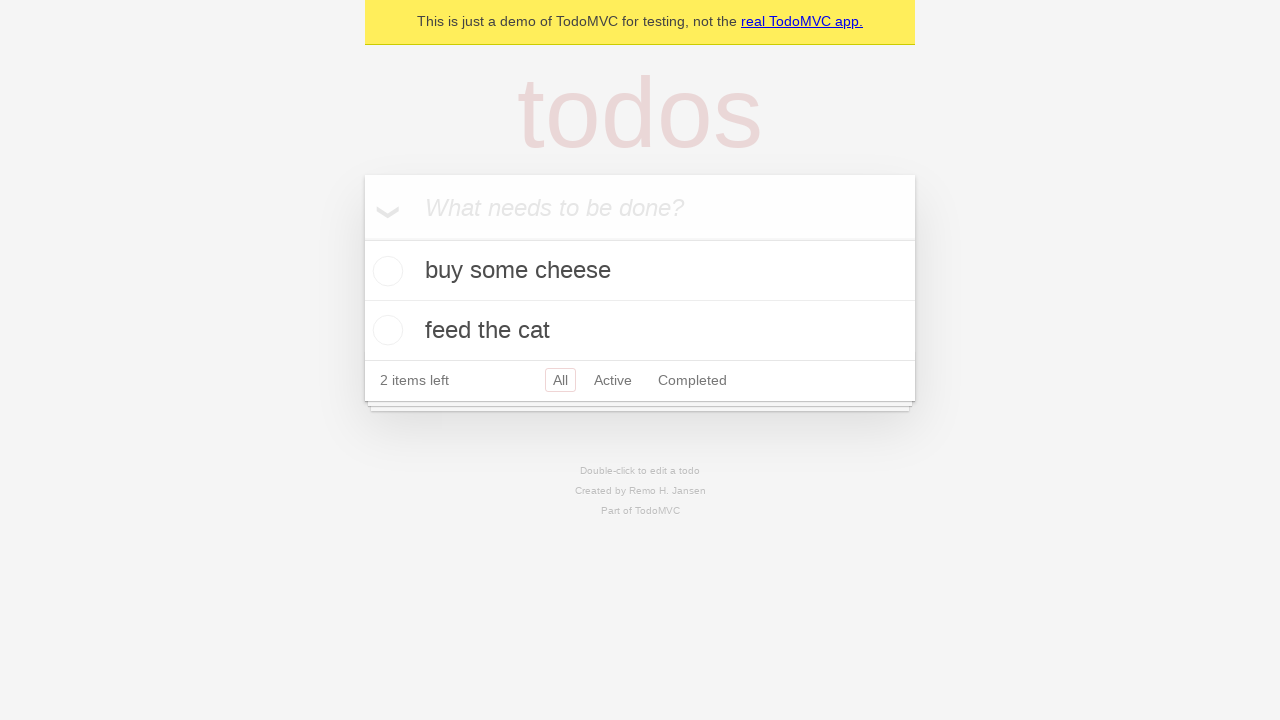

Filled todo input with 'book a doctors appointment' on internal:attr=[placeholder="What needs to be done?"i]
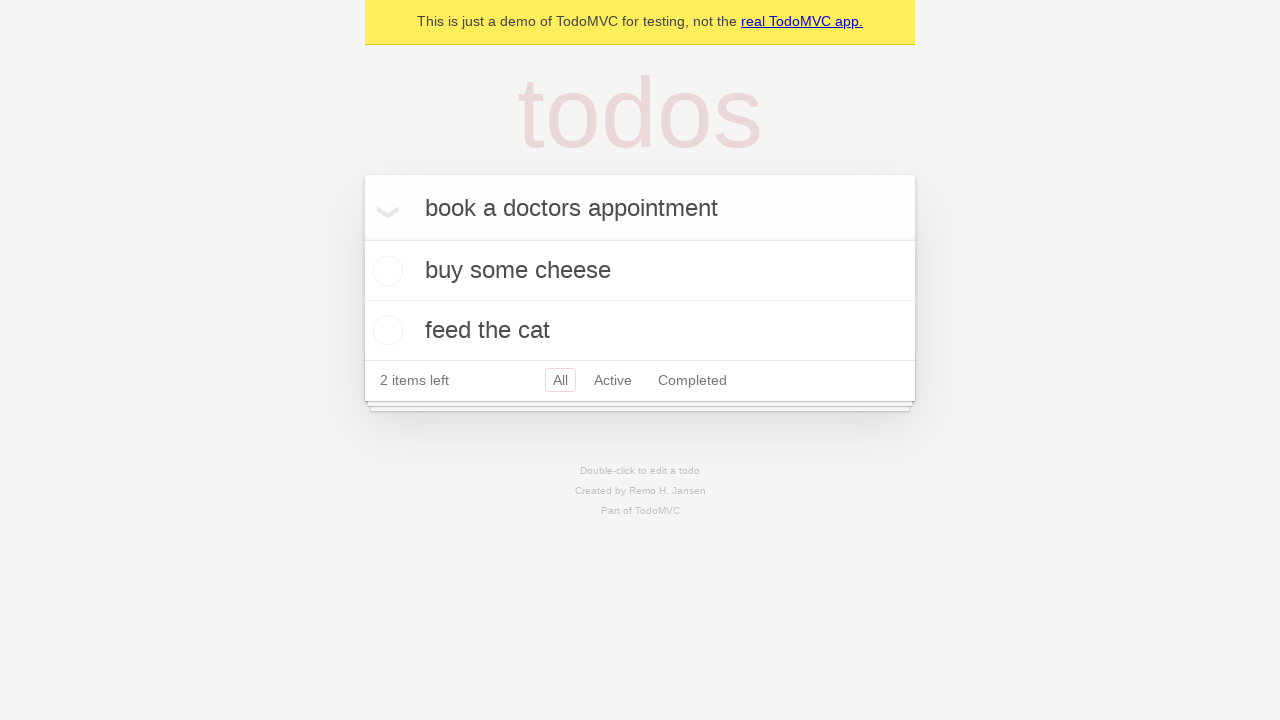

Pressed Enter to create third todo item on internal:attr=[placeholder="What needs to be done?"i]
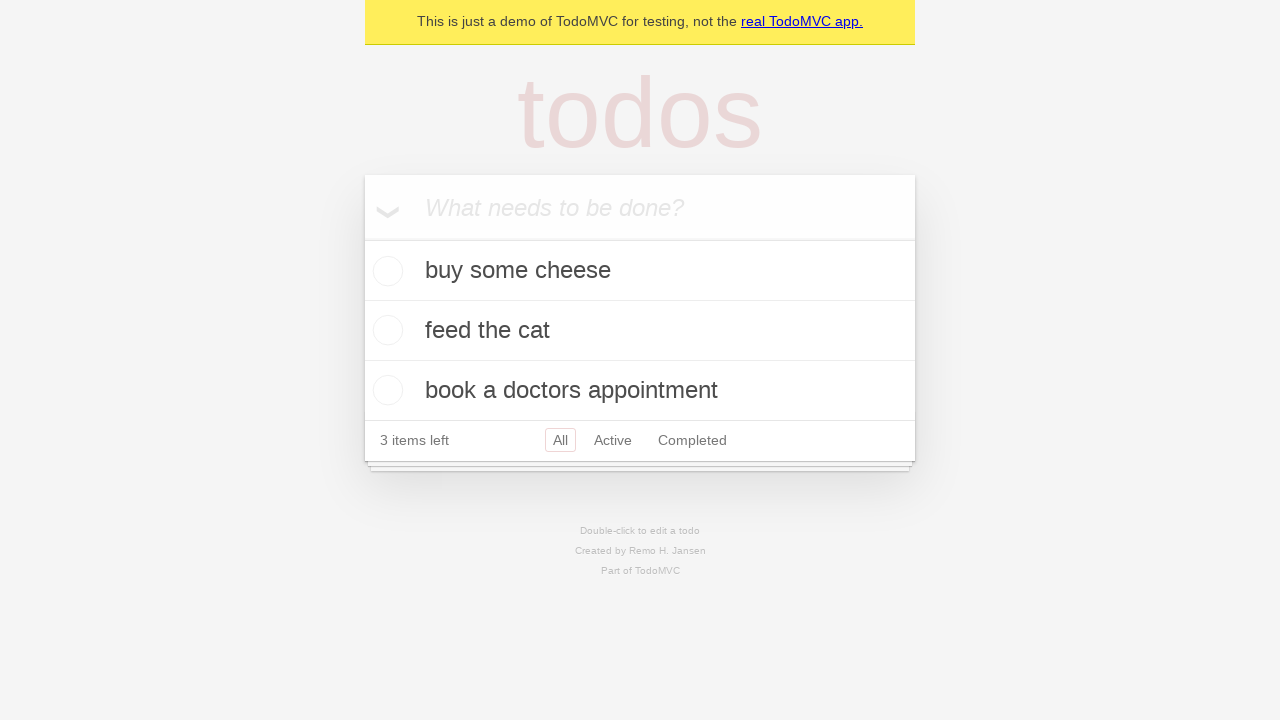

Double-clicked second todo item to enter edit mode at (640, 331) on internal:testid=[data-testid="todo-item"s] >> nth=1
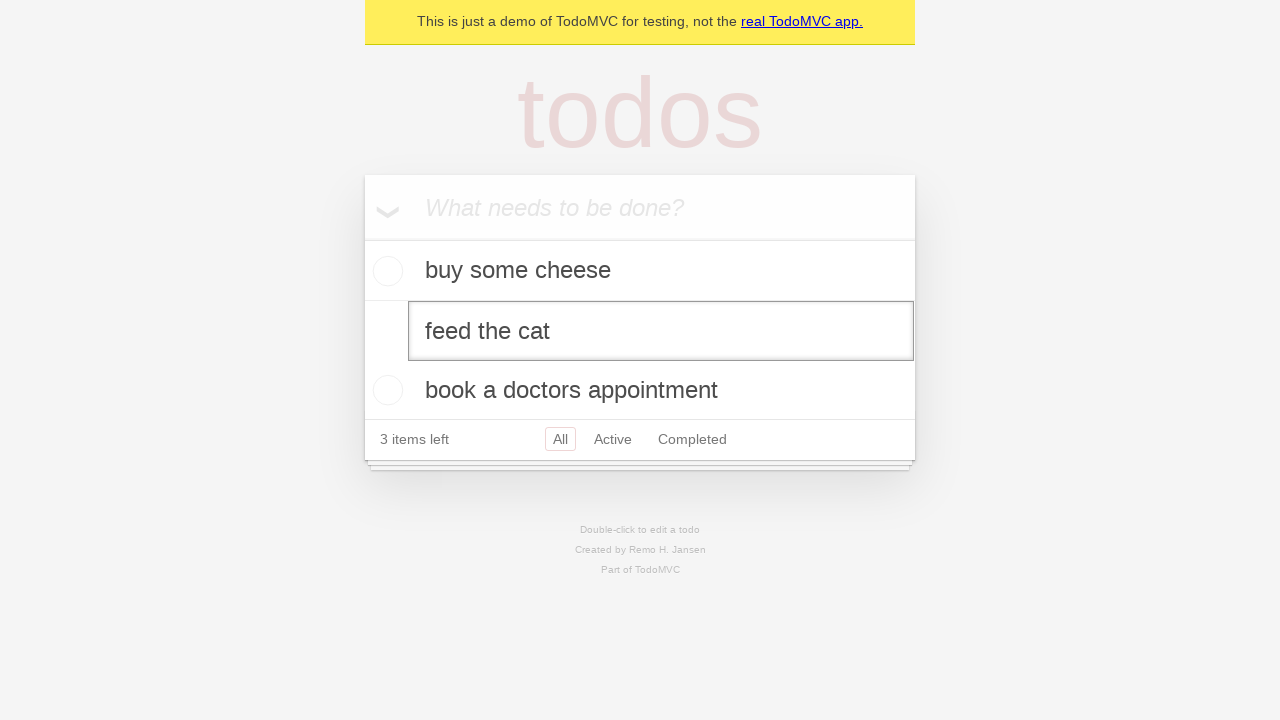

Filled edit field with new text 'buy some sausages' on internal:testid=[data-testid="todo-item"s] >> nth=1 >> internal:role=textbox[nam
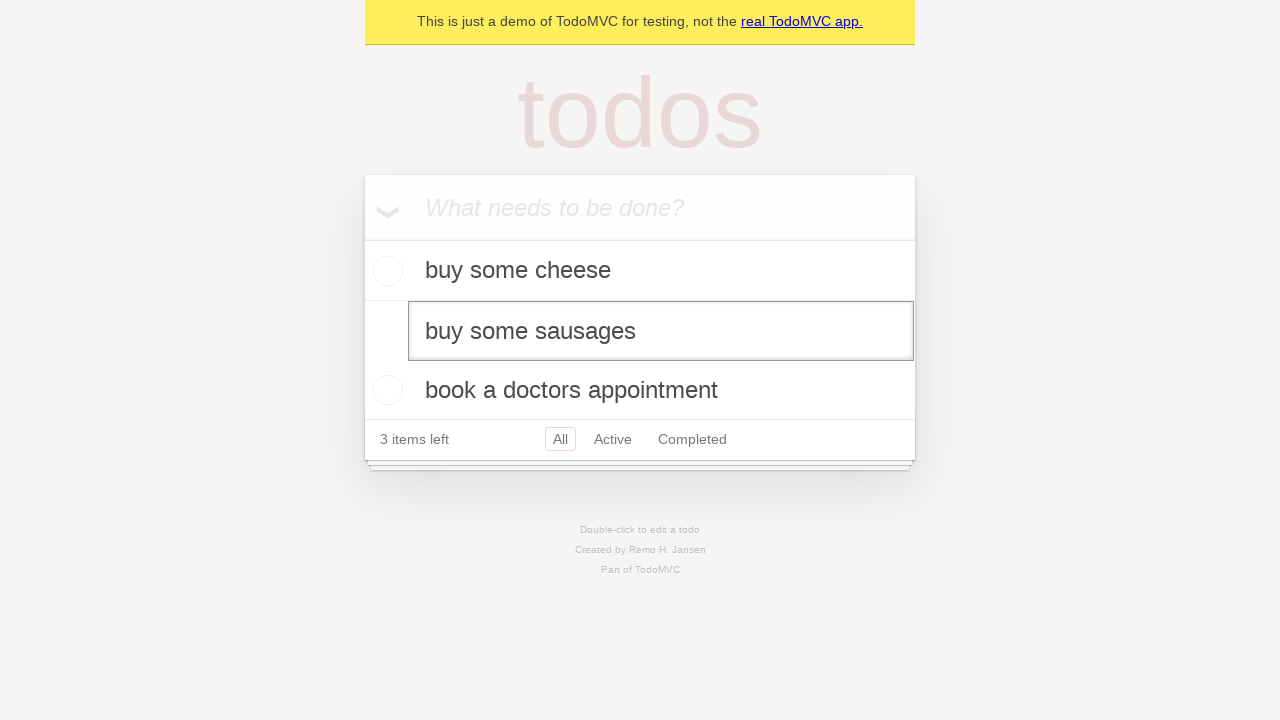

Triggered blur event to save edited todo item
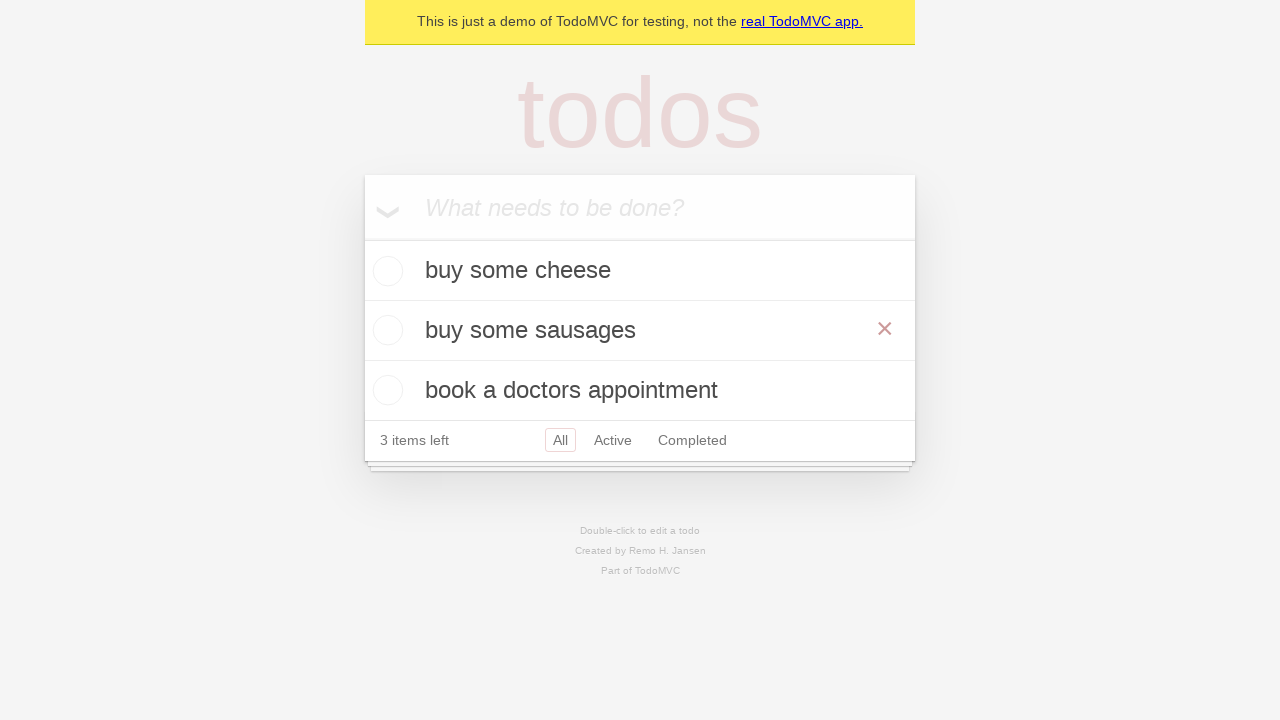

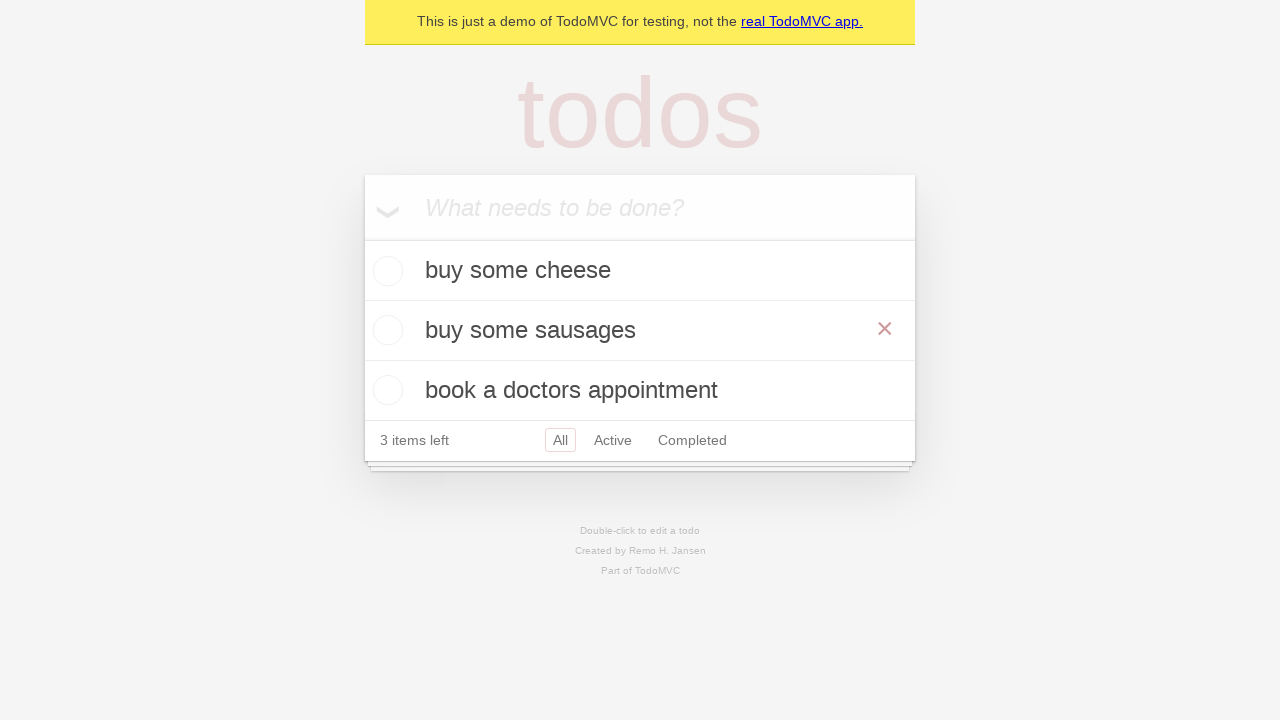